Navigates to an automation practice page and takes a screenshot of the page

Starting URL: https://rahulshettyacademy.com/AutomationPractice/

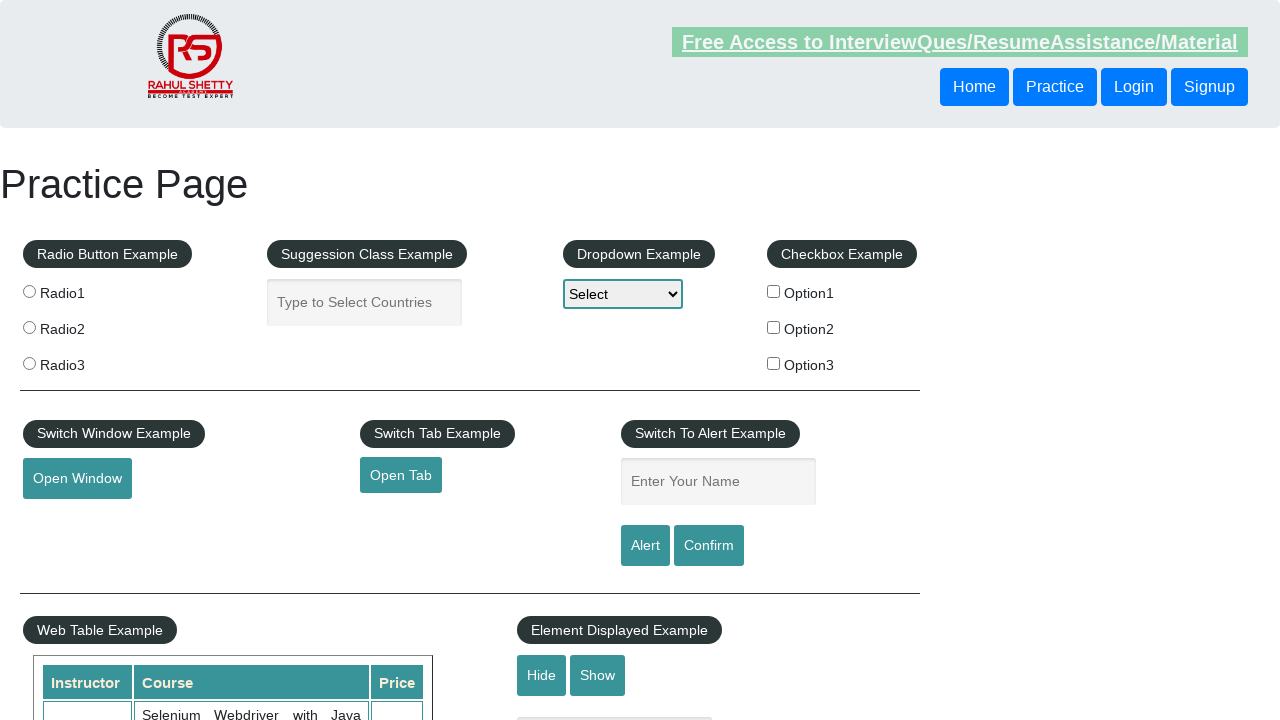

Waited for page to fully load (networkidle state)
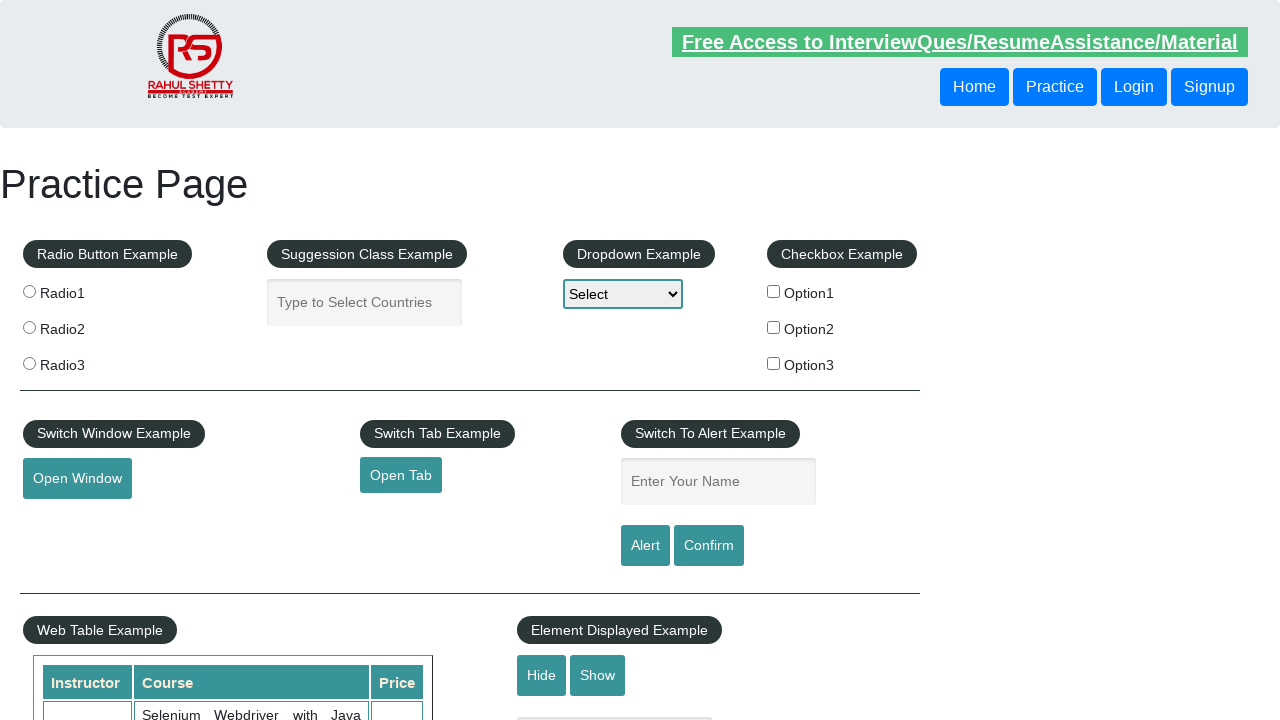

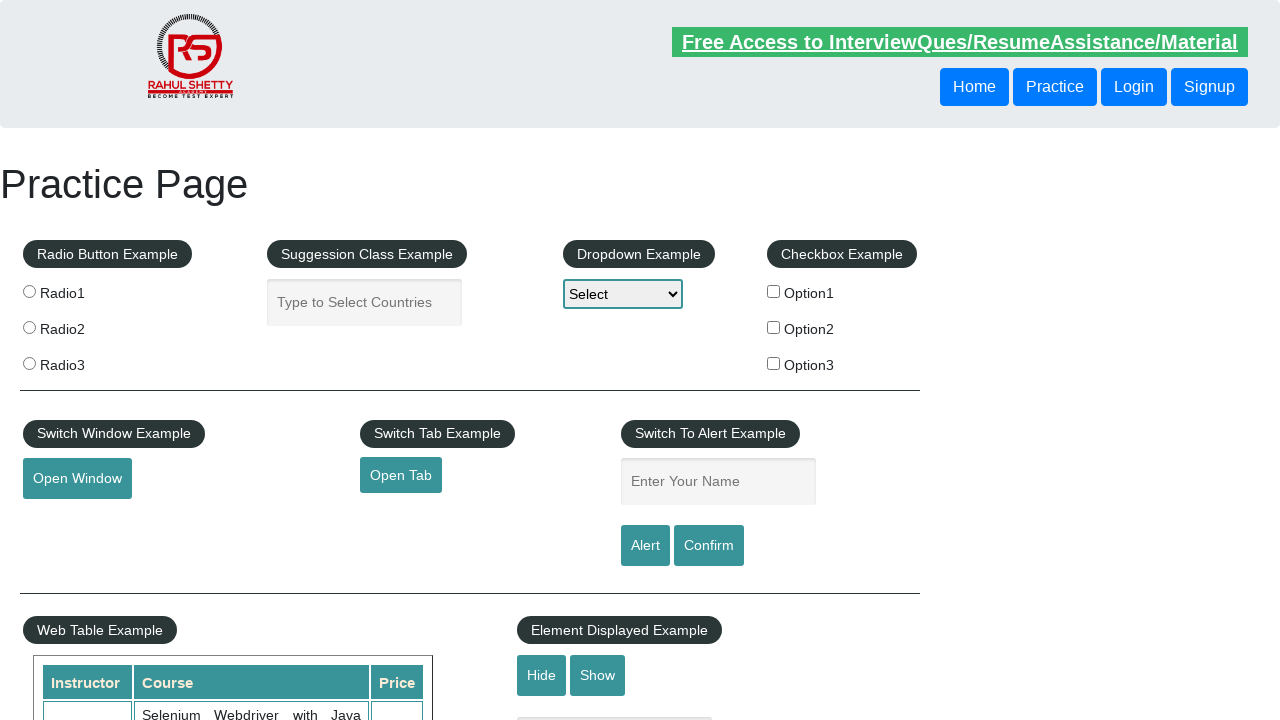